Tests the user registration form on ParaBank demo site by filling out all required fields including personal information, address, and account credentials.

Starting URL: https://parabank.parasoft.com/parabank/register.htm

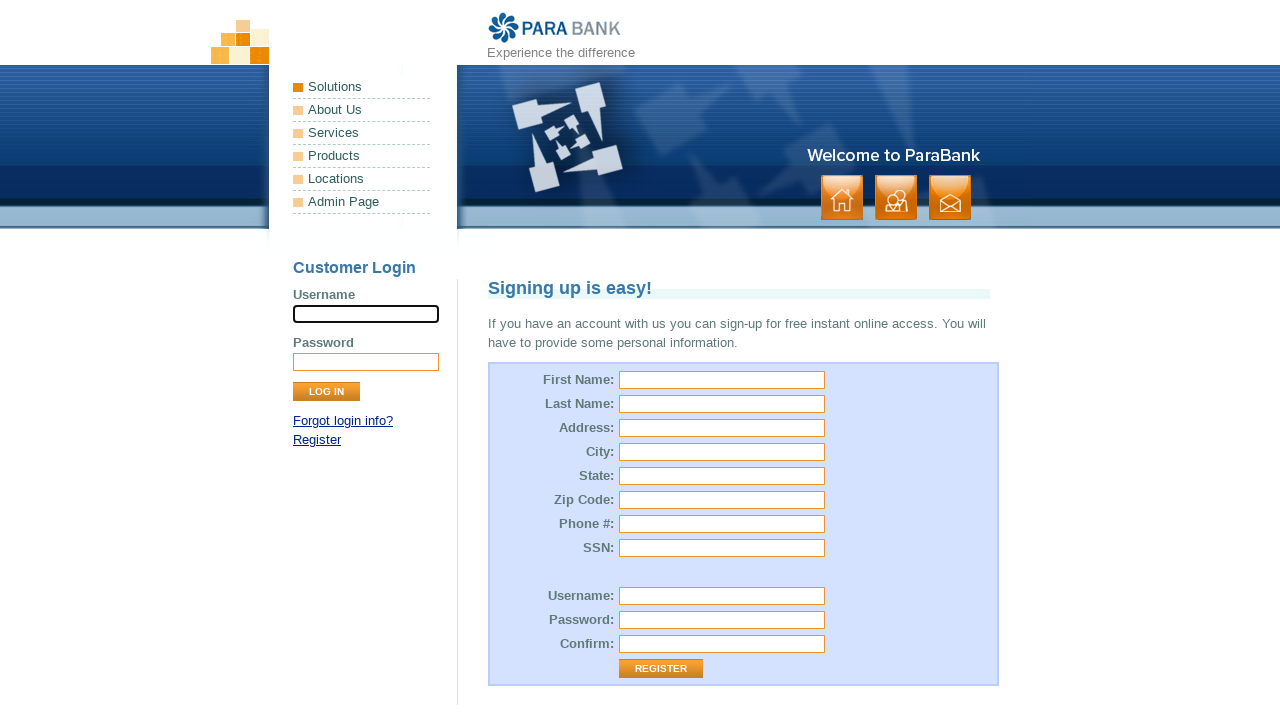

Filled first name field with 'John' on input[name='customer.firstName']
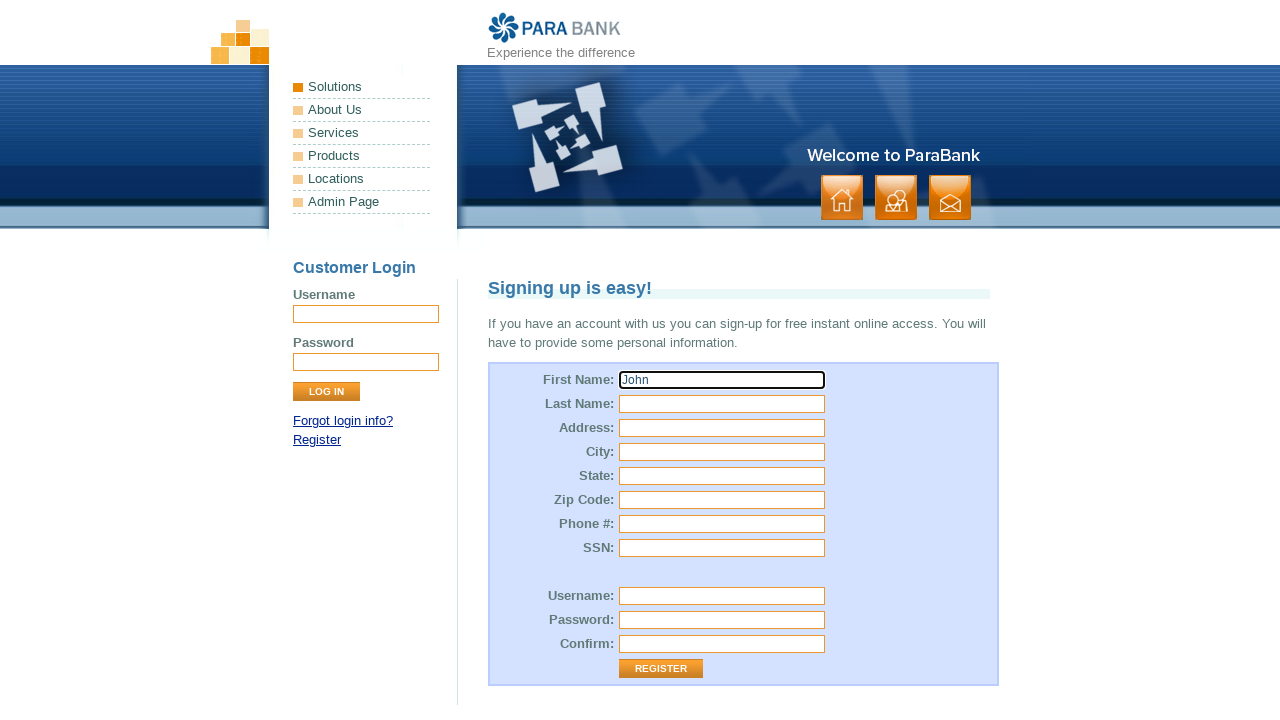

Filled last name field with 'Smith' on input[name='customer.lastName']
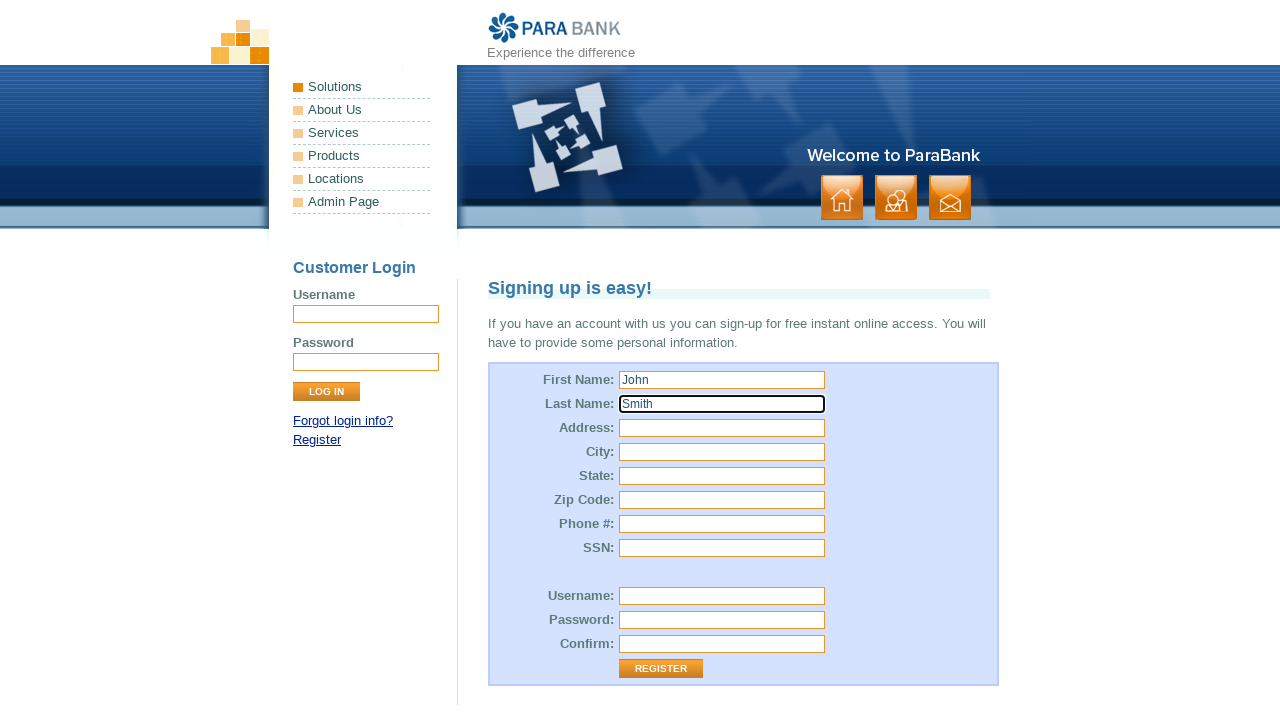

Filled street address with '123 Main Street' on input[name='customer.address.street']
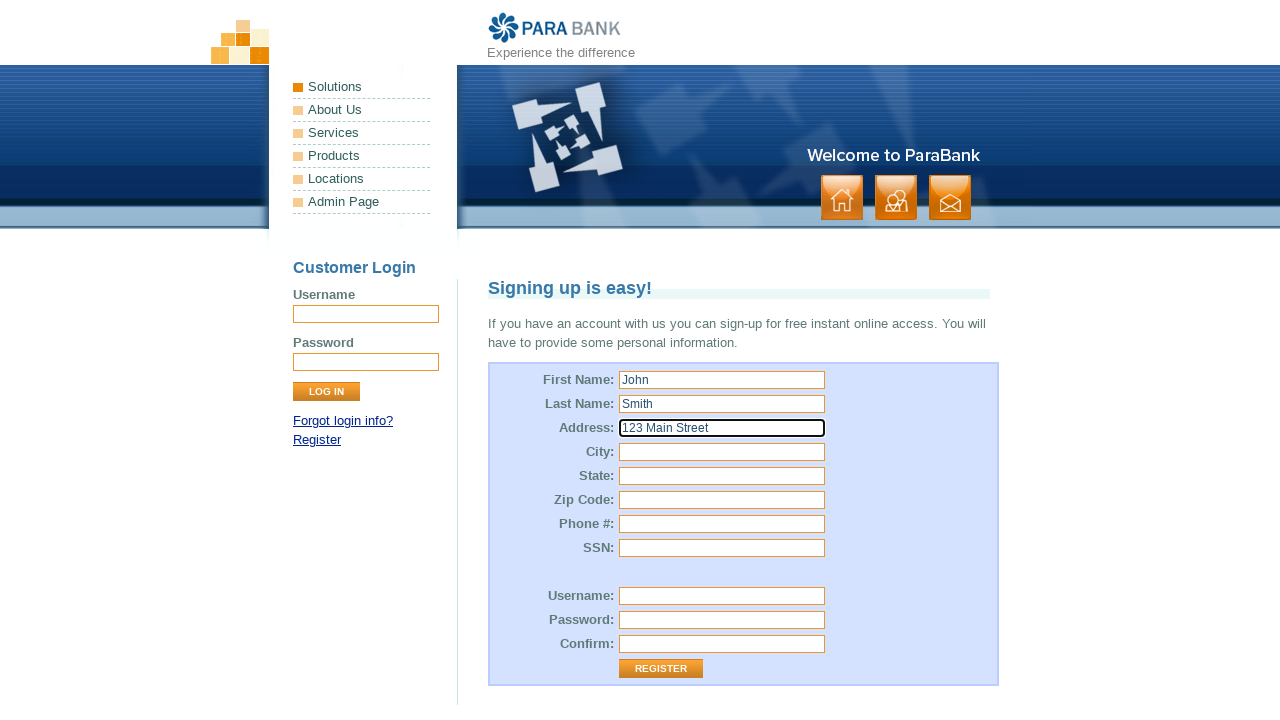

Filled city field with 'Los Angeles' on input[name='customer.address.city']
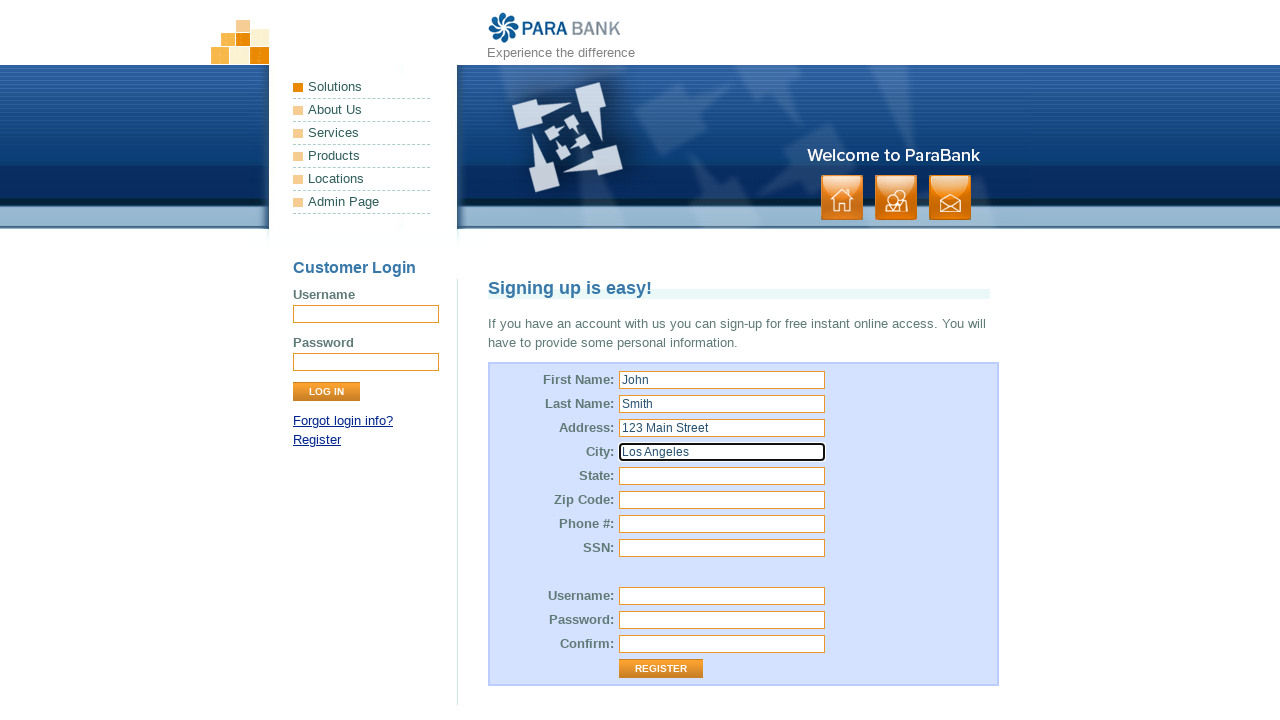

Filled state field with 'California' on input[name='customer.address.state']
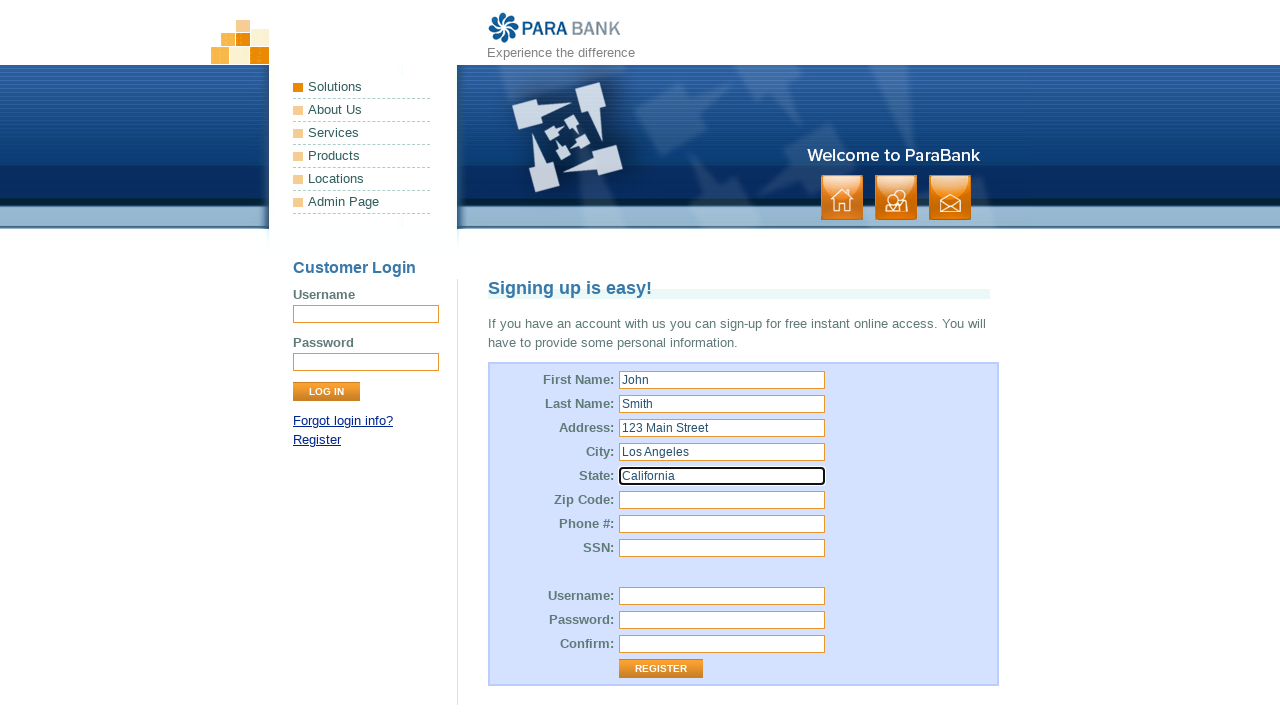

Filled zip code field with '90210' on input[name='customer.address.zipCode']
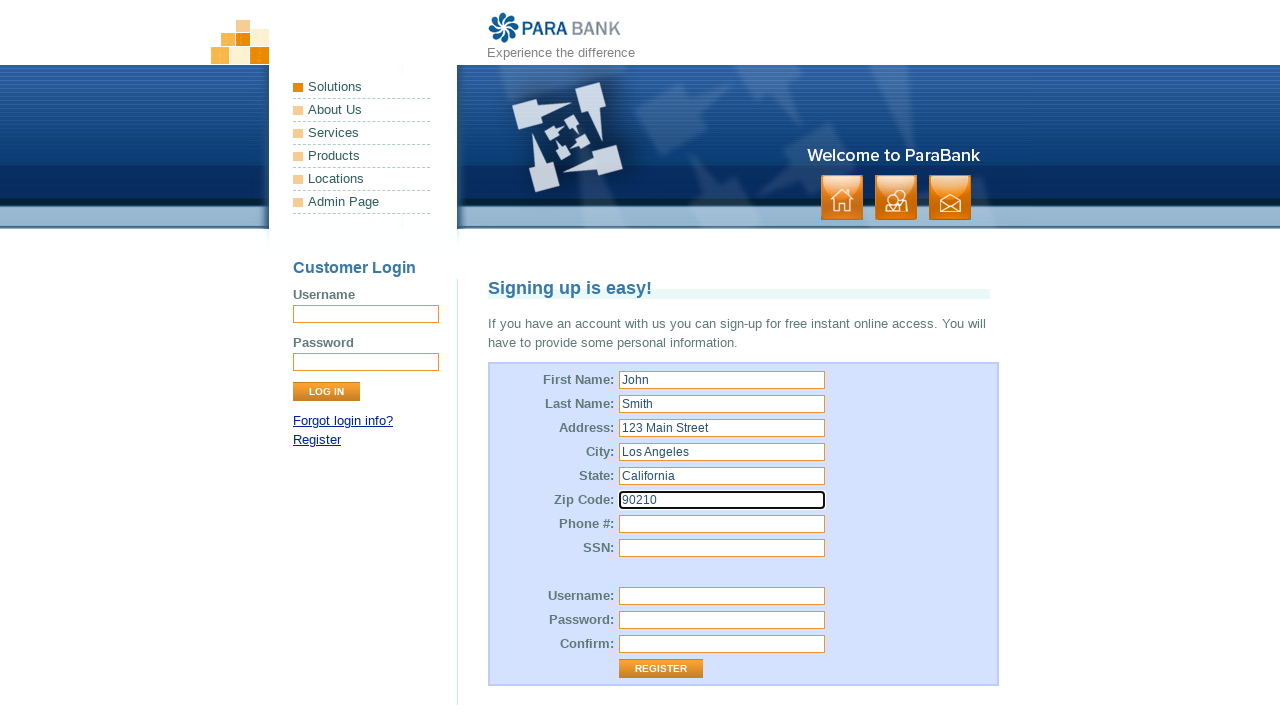

Filled SSN field with '123-45-6789' on input[name='customer.ssn']
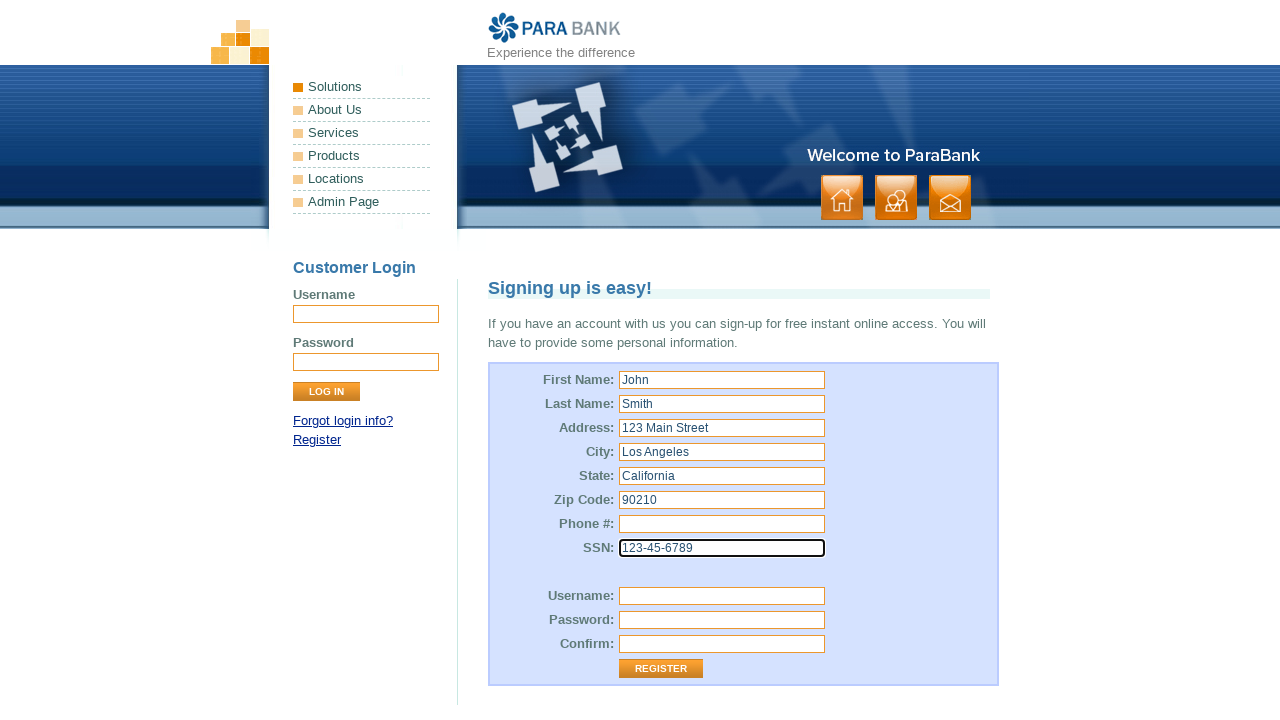

Filled username field with 'jsmith2024' on input[name='customer.username']
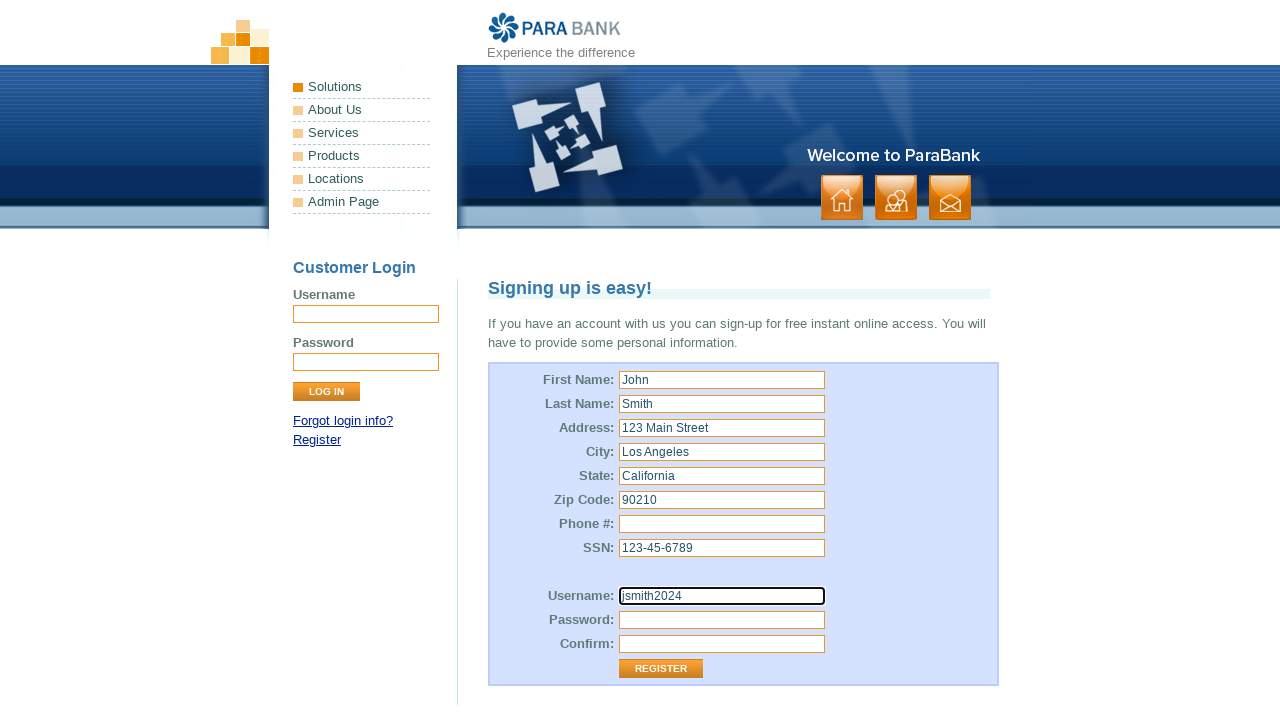

Filled password field with 'SecurePass123' on input[name='customer.password']
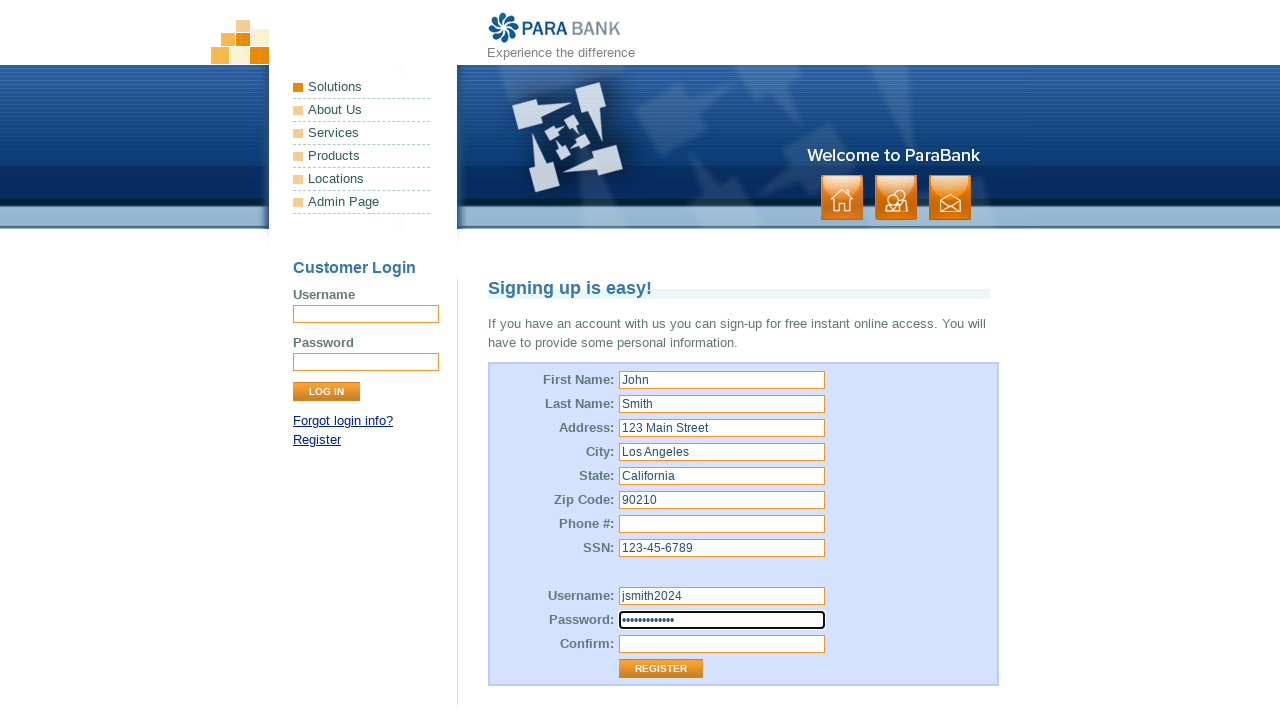

Filled password confirmation field with 'SecurePass123' on input[name='repeatedPassword']
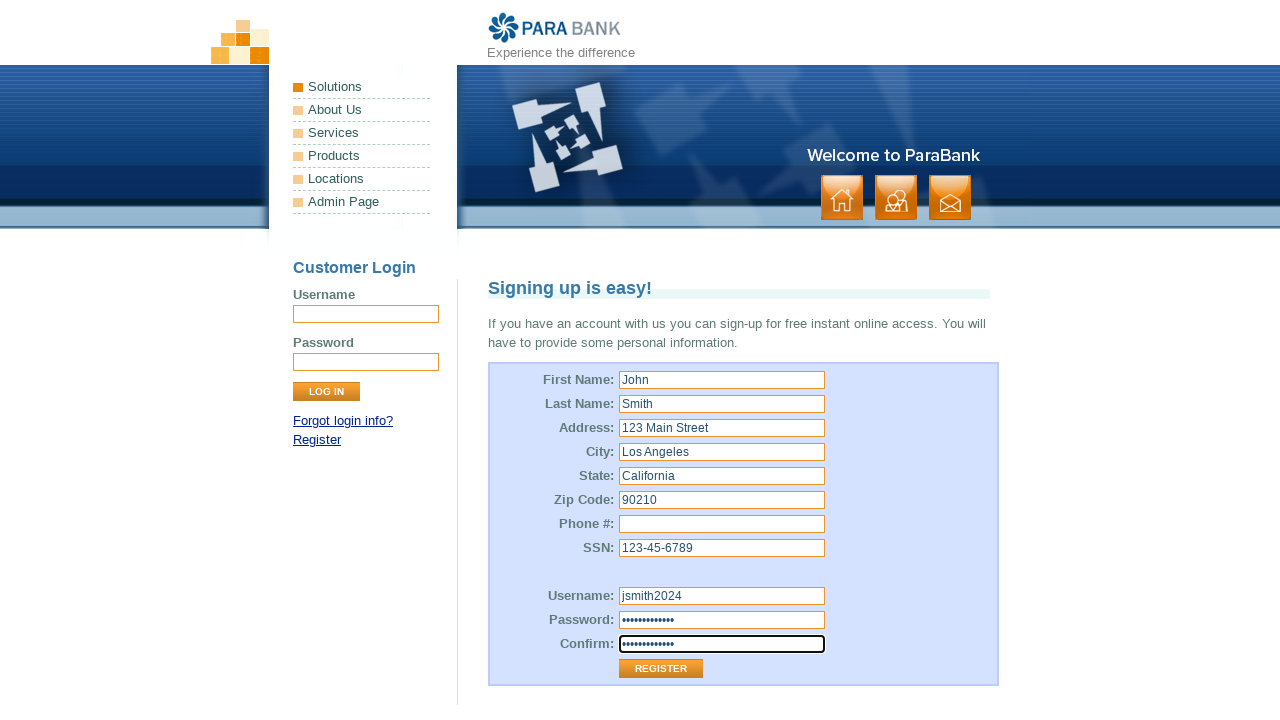

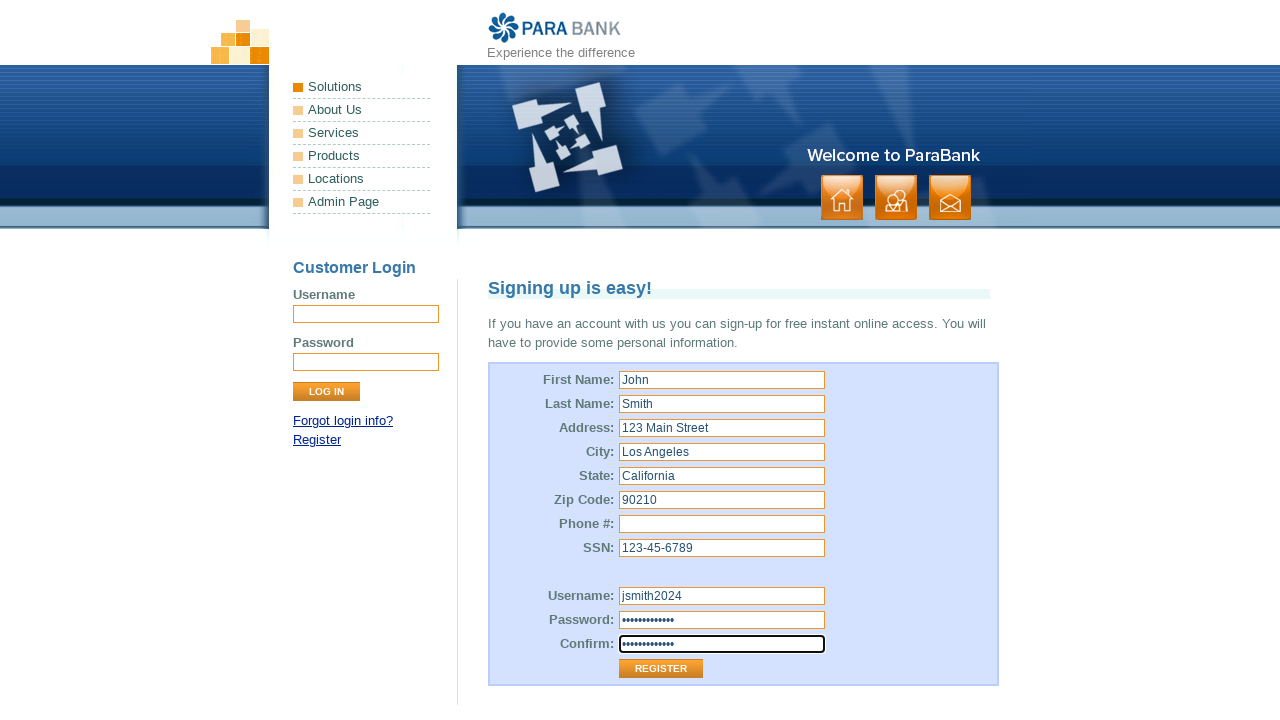